Tests alert handling and mathematical calculation by accepting an alert, extracting a value, calculating a result, and submitting the answer

Starting URL: http://suninjuly.github.io/alert_accept.html

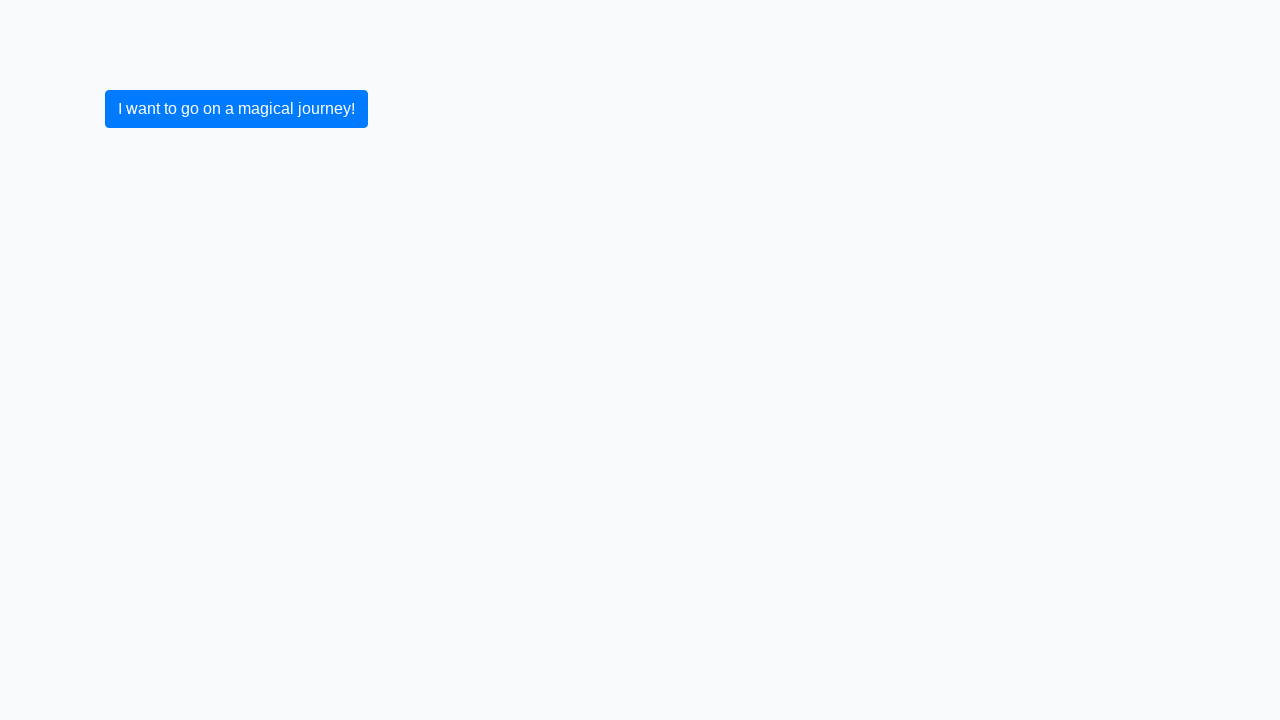

Clicked primary button to trigger alert at (236, 109) on .btn.btn-primary
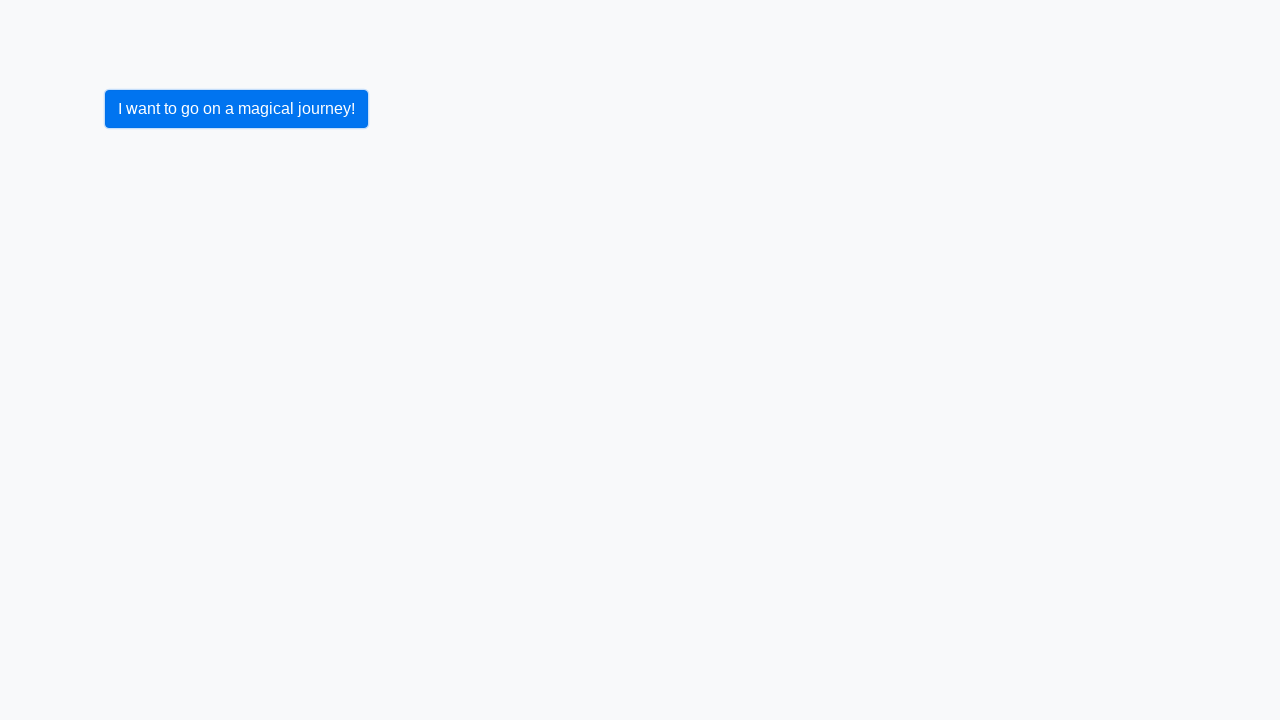

Set up dialog handler to accept alerts
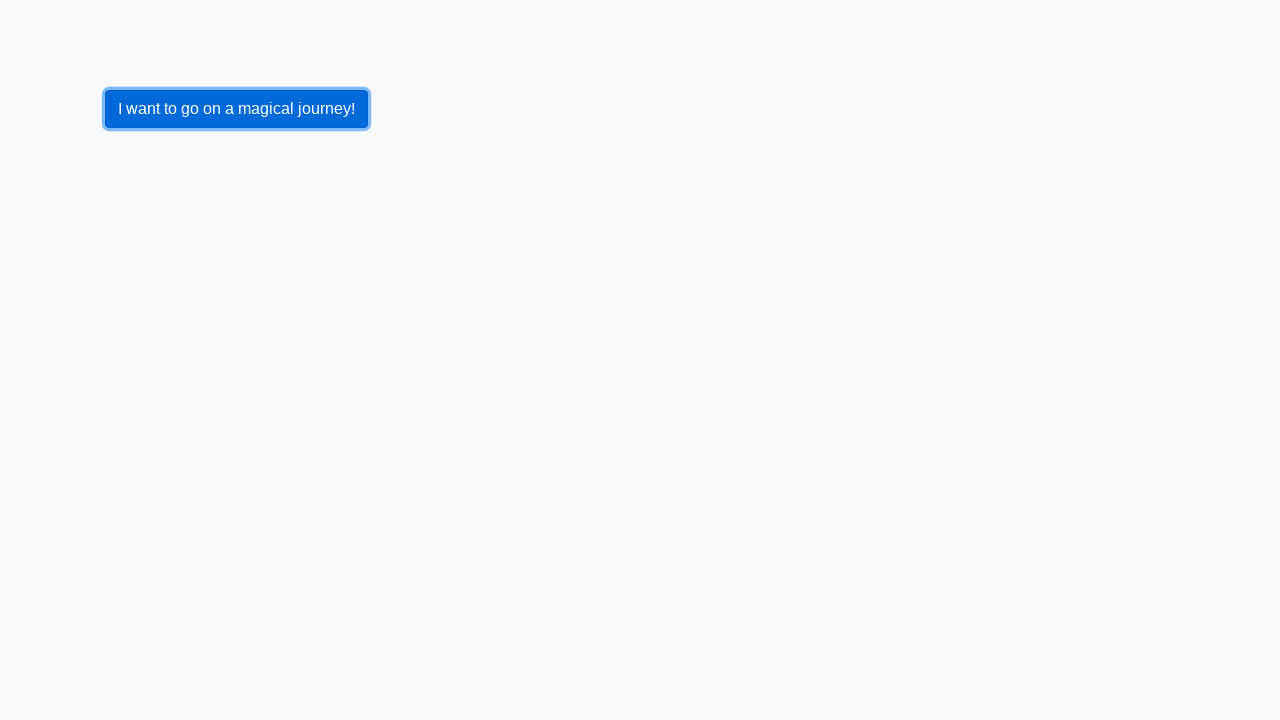

Clicked primary button again to trigger alert and accept it at (236, 109) on .btn.btn-primary
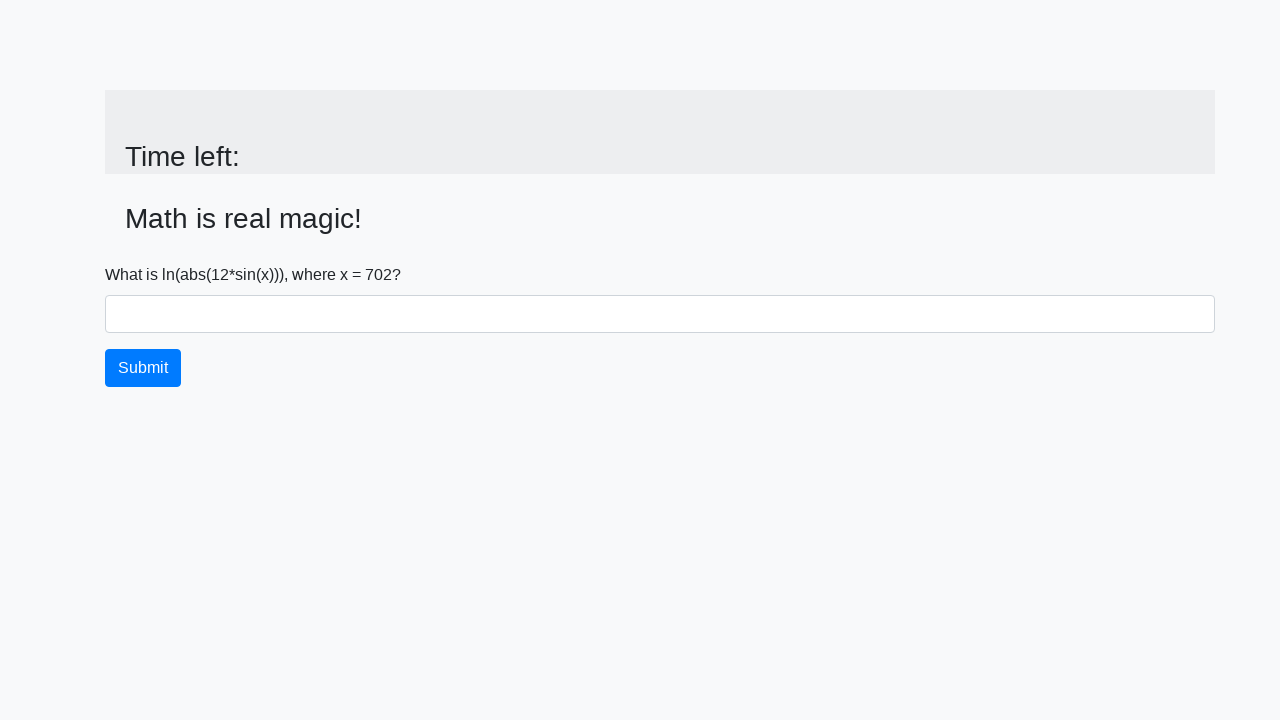

Extracted input value from page: 702
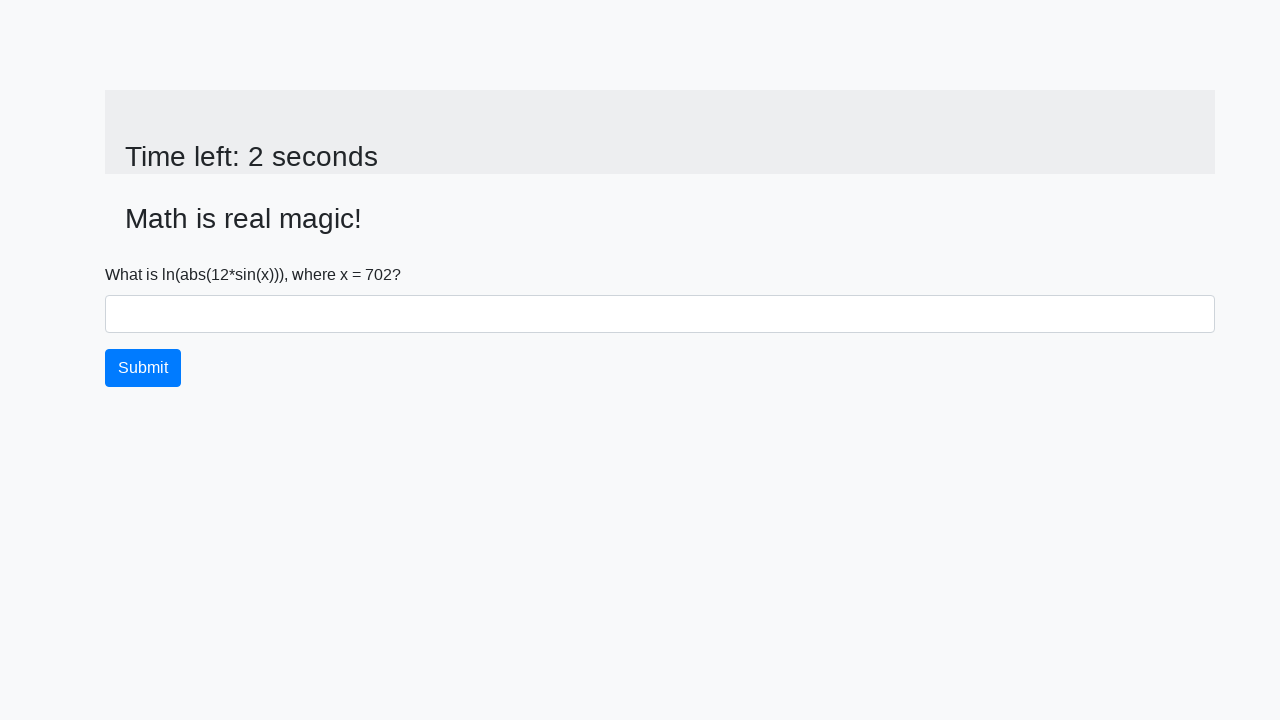

Calculated answer using mathematical formula: 2.4742167325107665
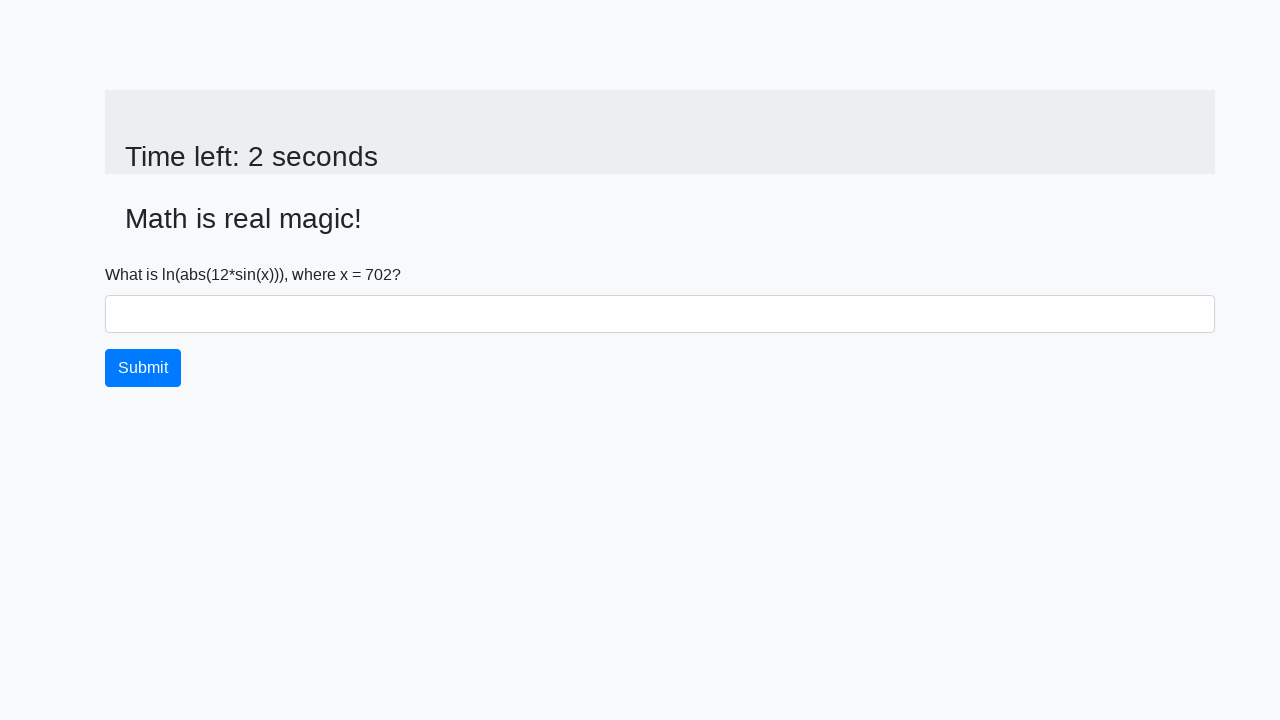

Filled answer field with calculated value: 2.4742167325107665 on #answer
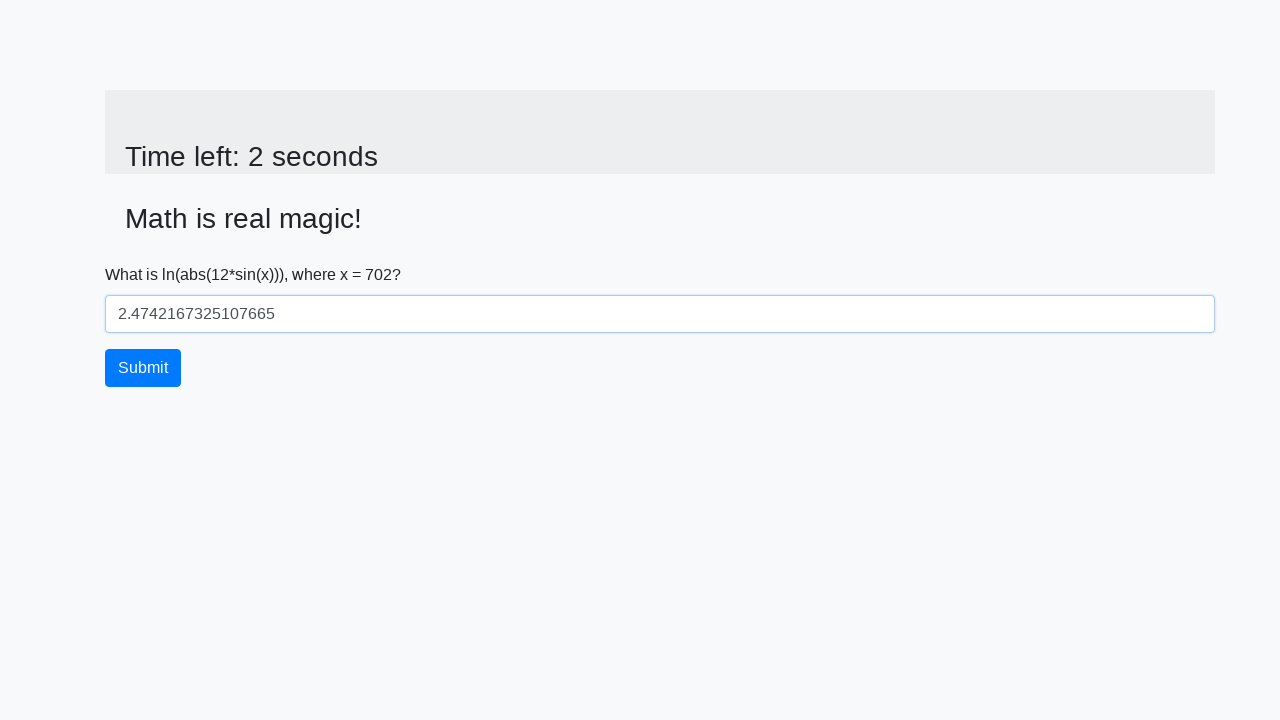

Clicked primary button to submit answer at (143, 368) on .btn.btn-primary
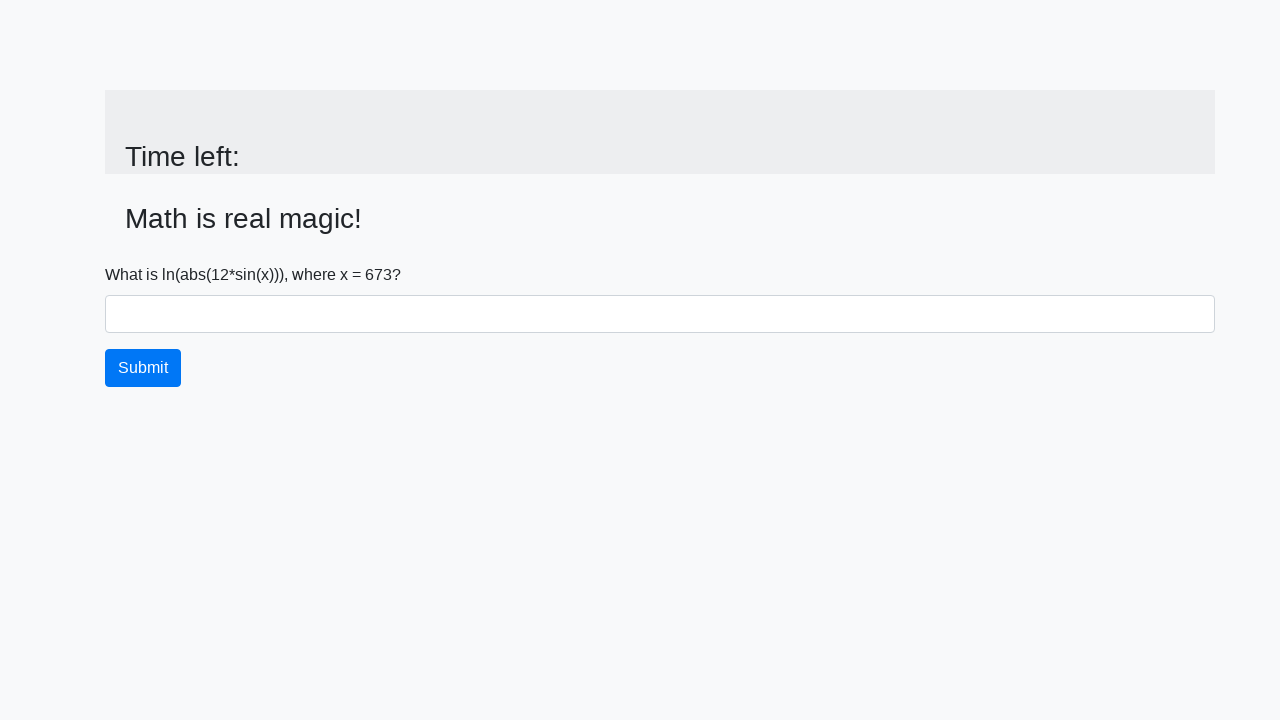

Set up dialog handler to accept final alert
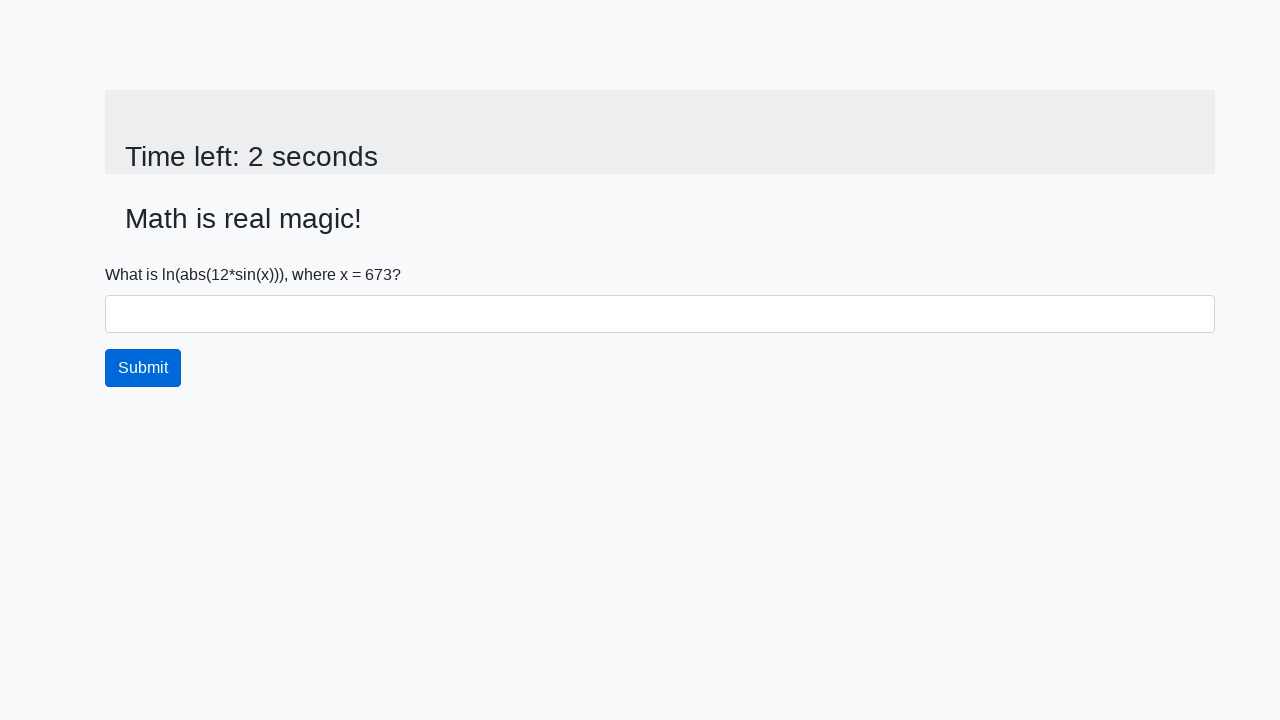

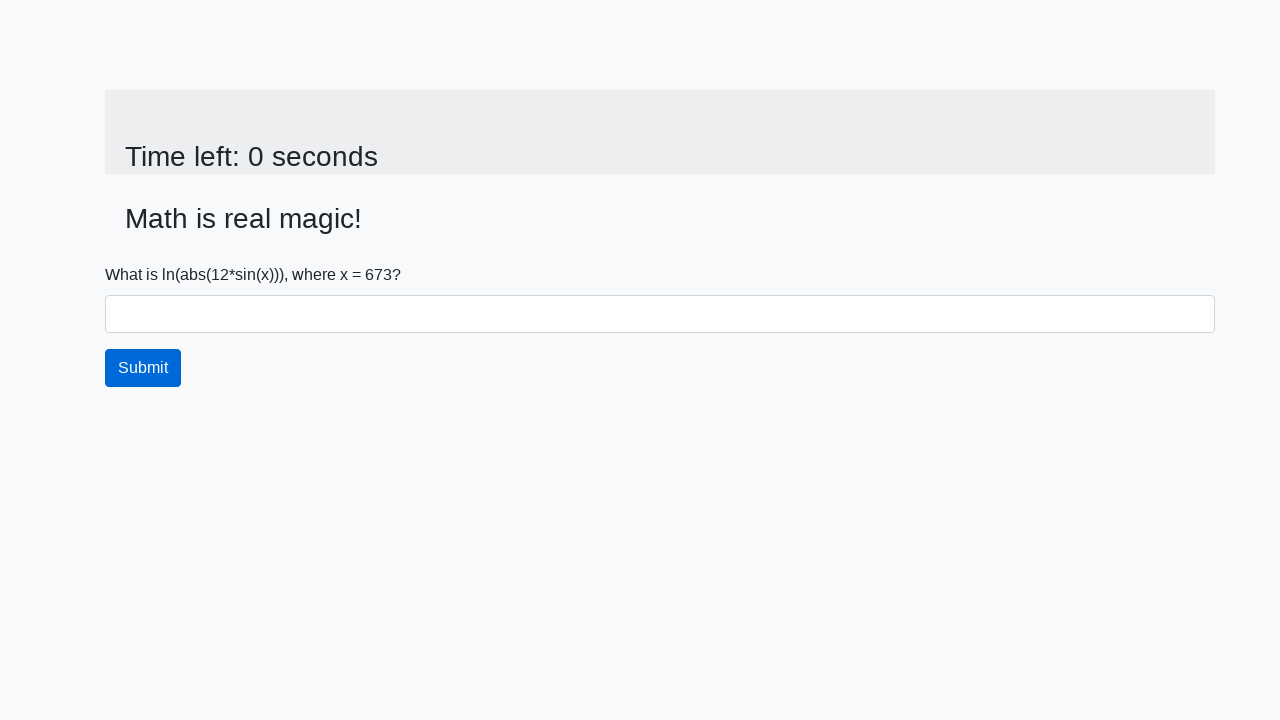